Enters the value "5" in a number input field and increments it to 10 using arrow key keyboard actions

Starting URL: https://the-internet.herokuapp.com/inputs

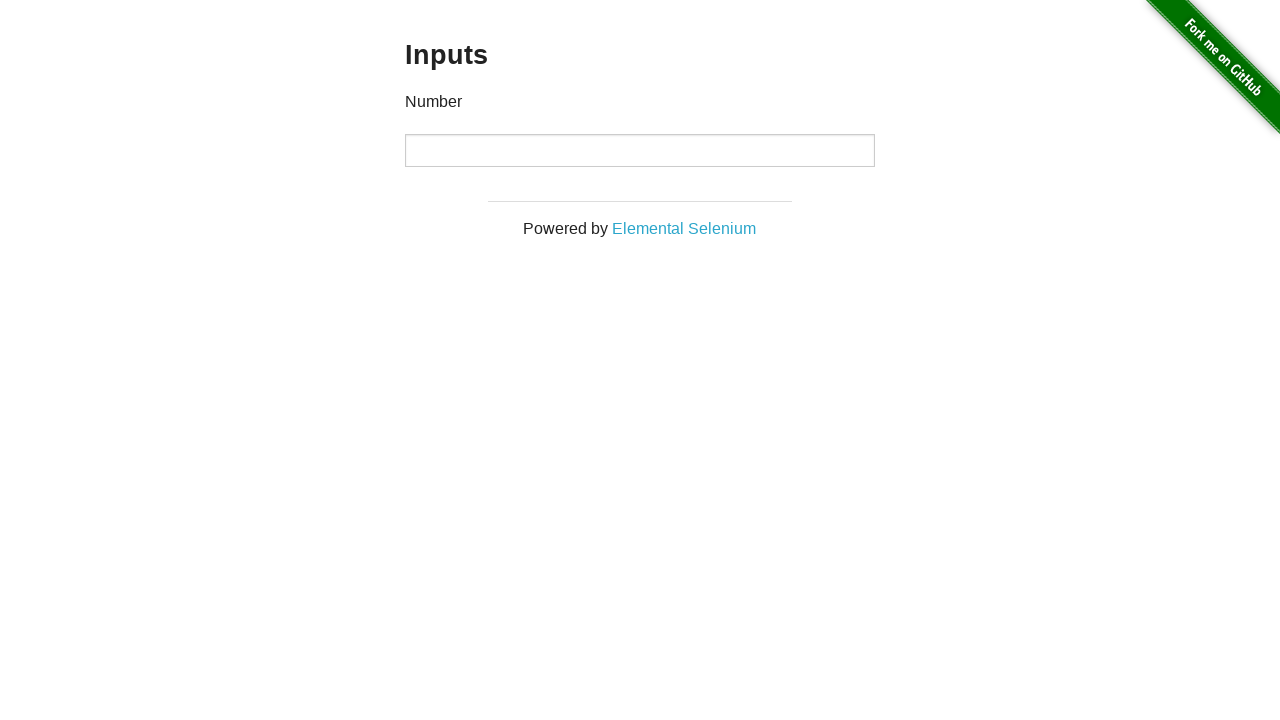

Entered value '5' in the number input field on //p[text()='Number']/following::input
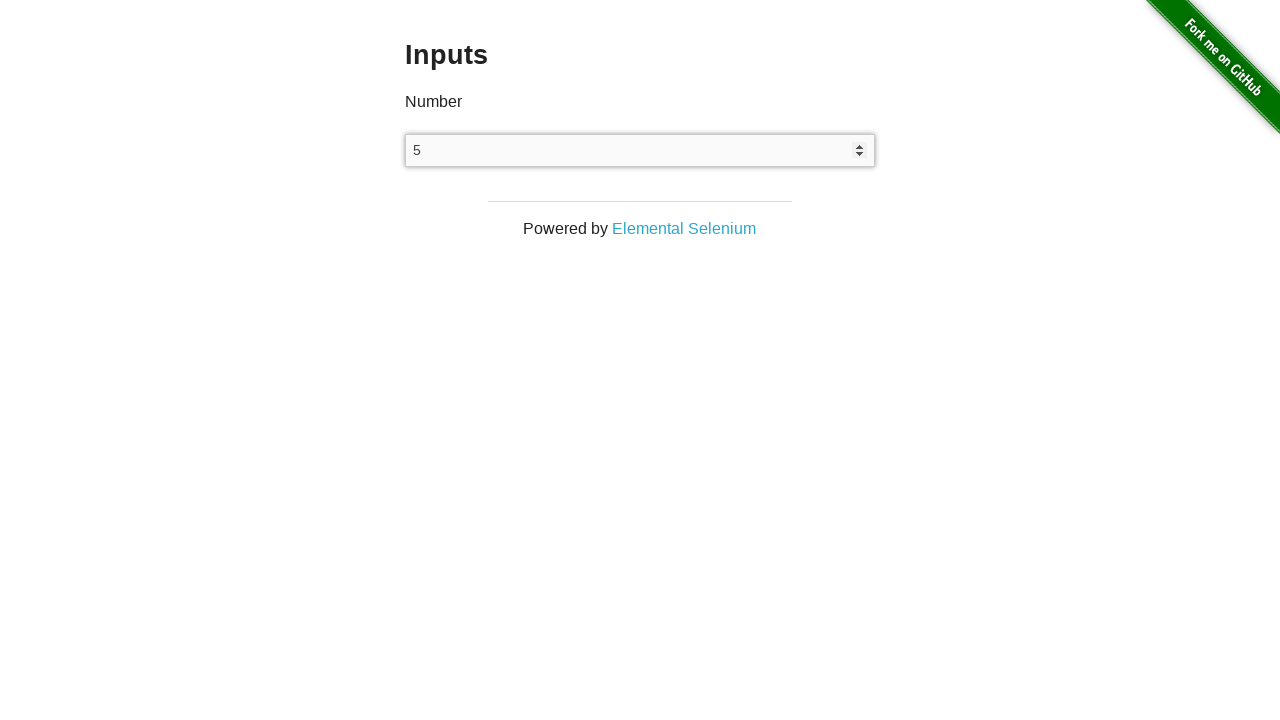

Pressed ArrowUp key to increment value (iteration 1/5)
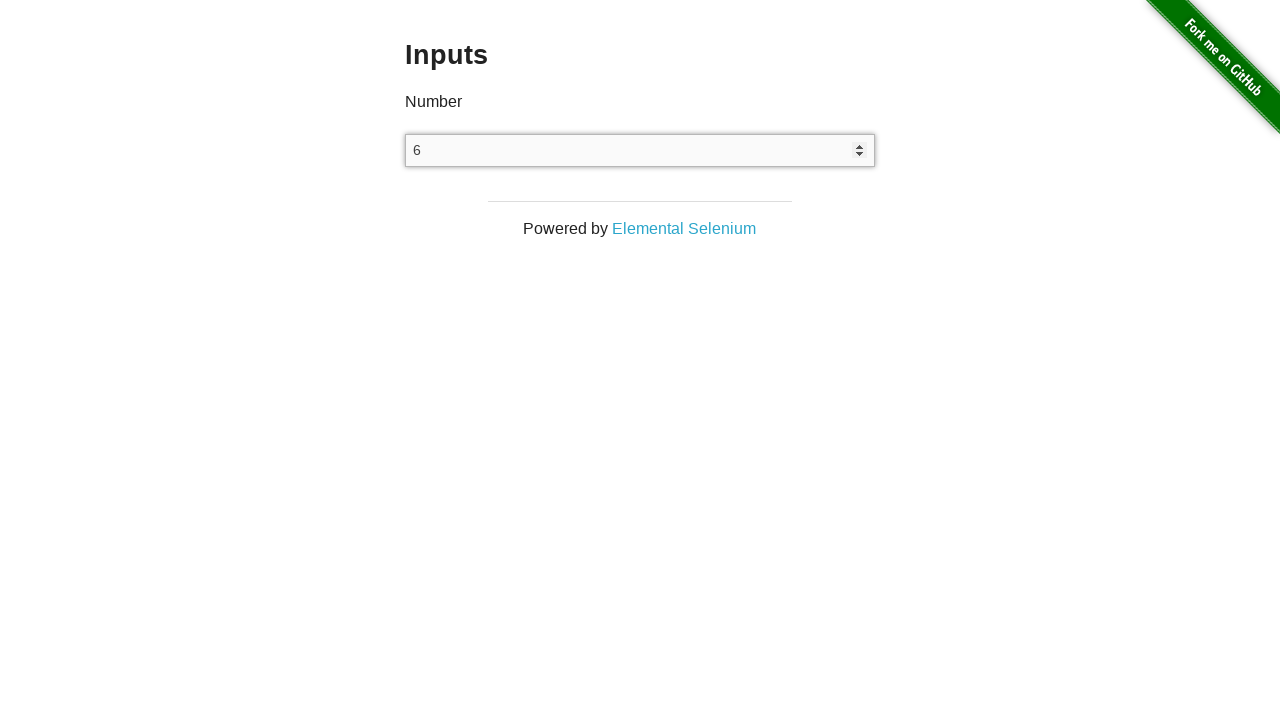

Pressed ArrowUp key to increment value (iteration 2/5)
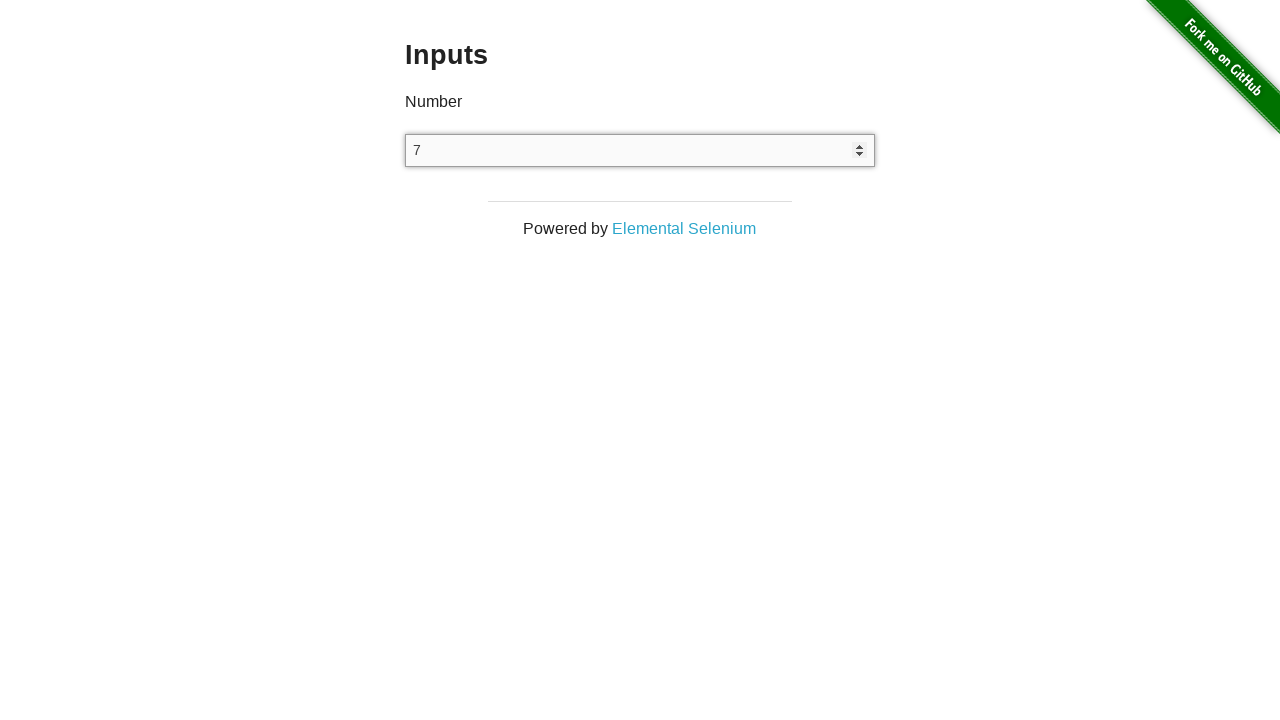

Pressed ArrowUp key to increment value (iteration 3/5)
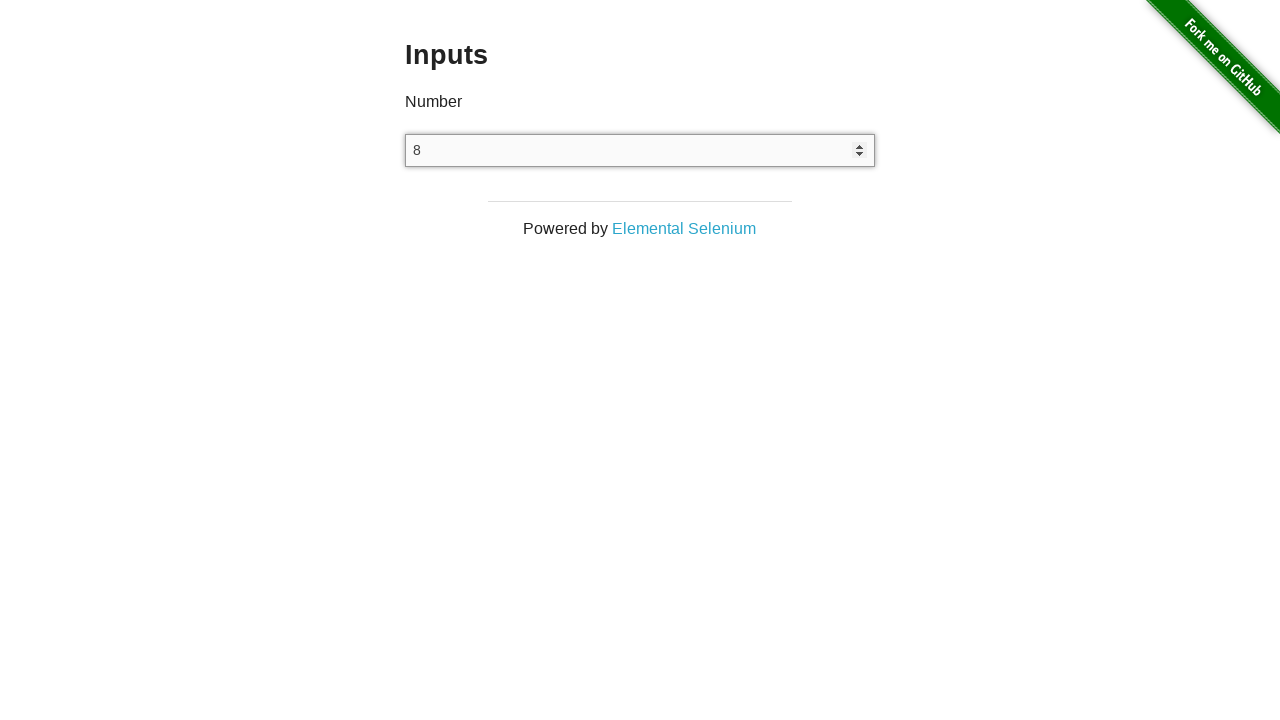

Pressed ArrowUp key to increment value (iteration 4/5)
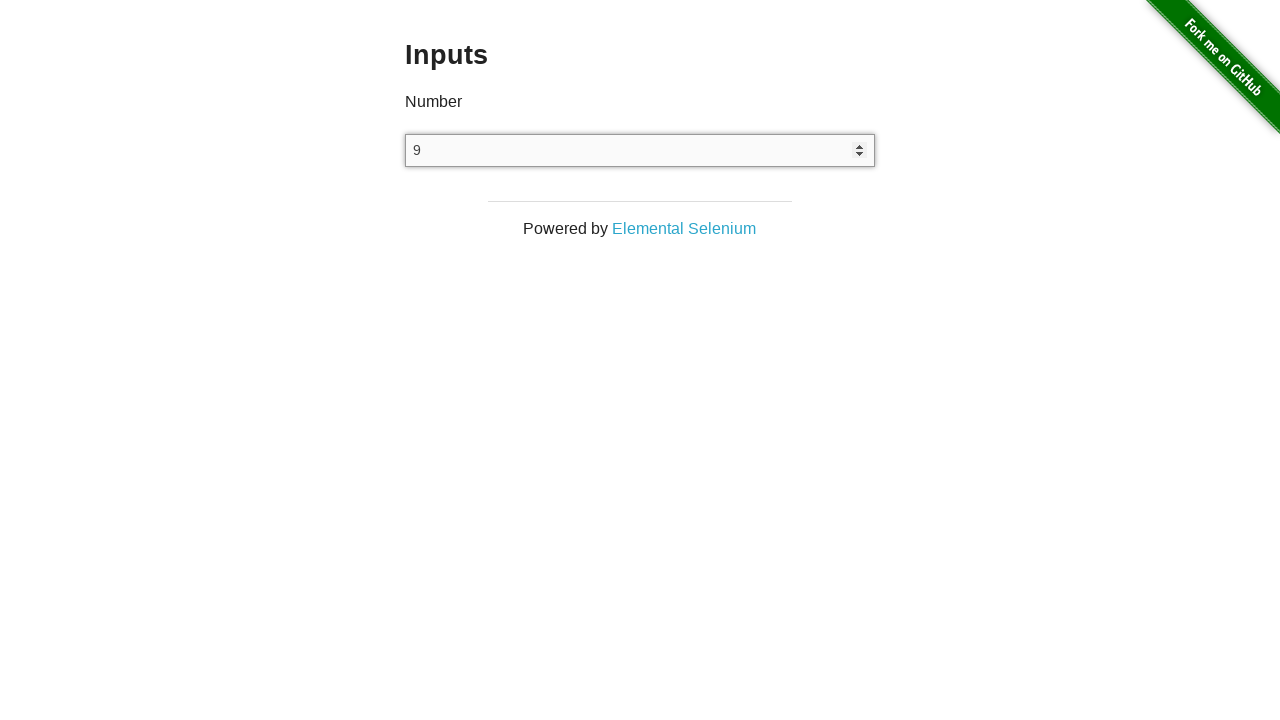

Pressed ArrowUp key to increment value (iteration 5/5)
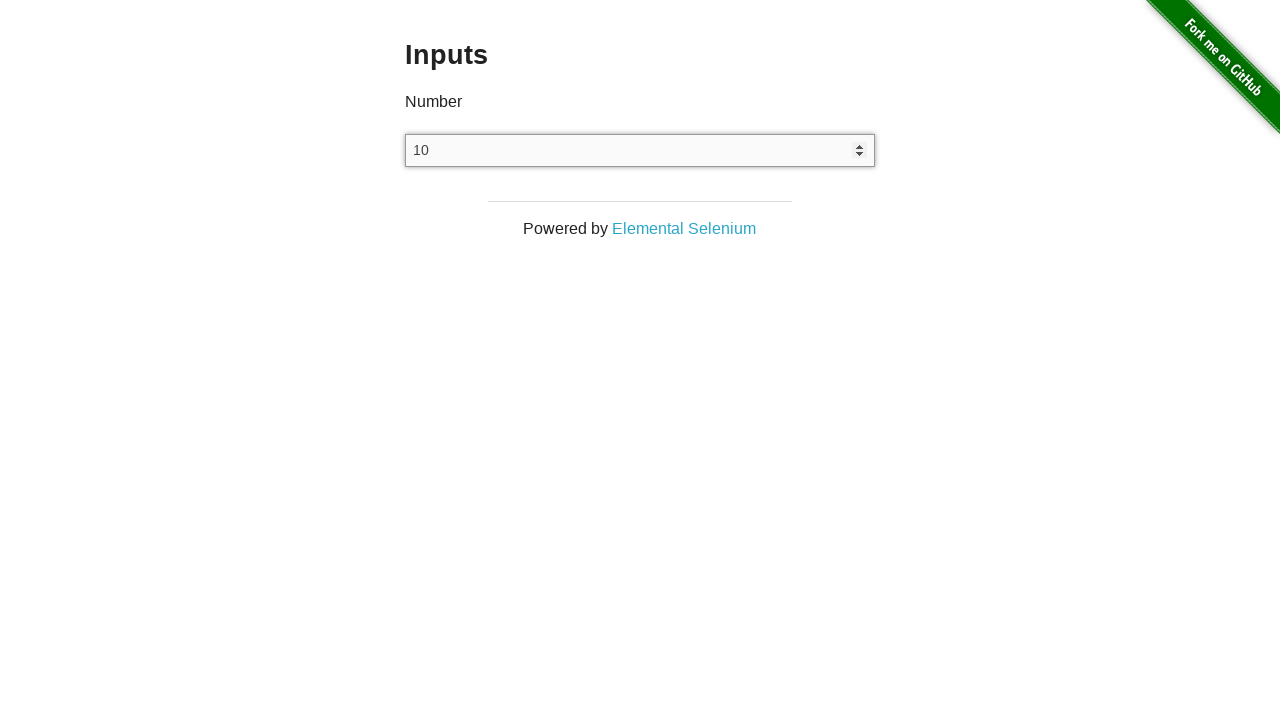

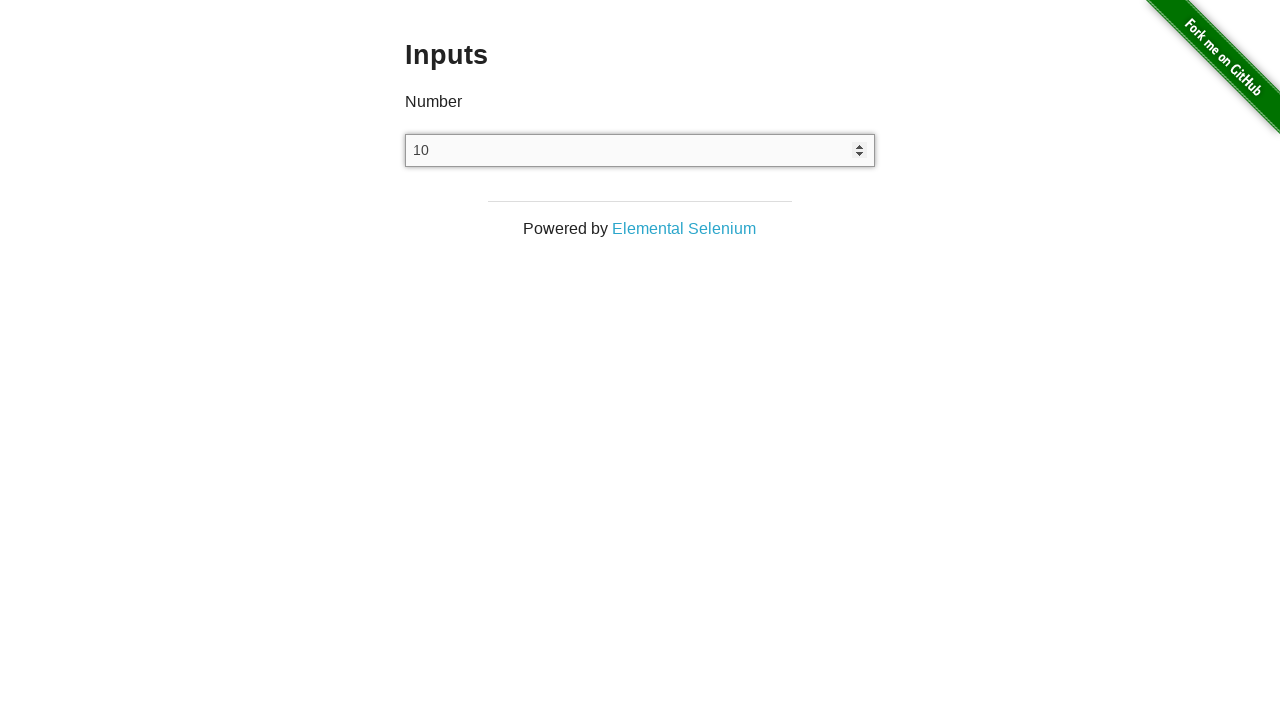